Tests dynamic loading by clicking Start button and waiting for the loading indicator to disappear

Starting URL: https://the-internet.herokuapp.com/dynamic_loading/1

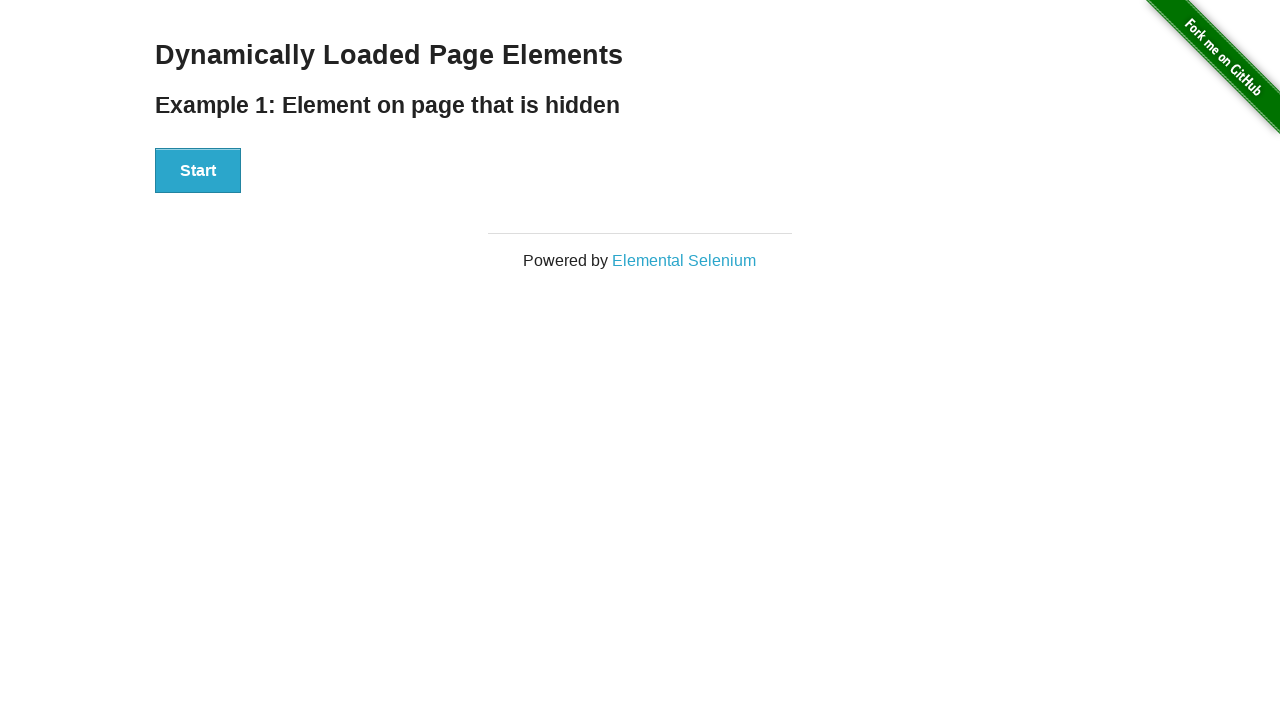

Clicked Start button to trigger dynamic loading at (198, 171) on xpath=//button
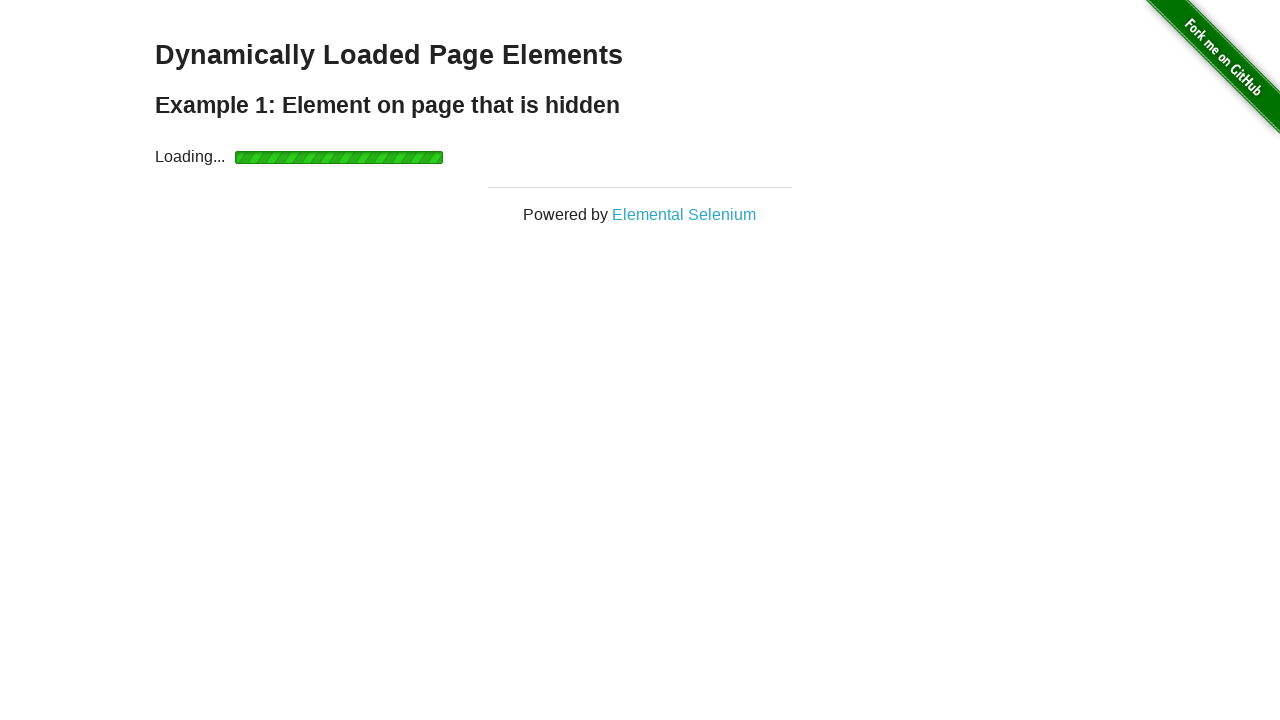

Loading indicator disappeared - dynamic content fully loaded
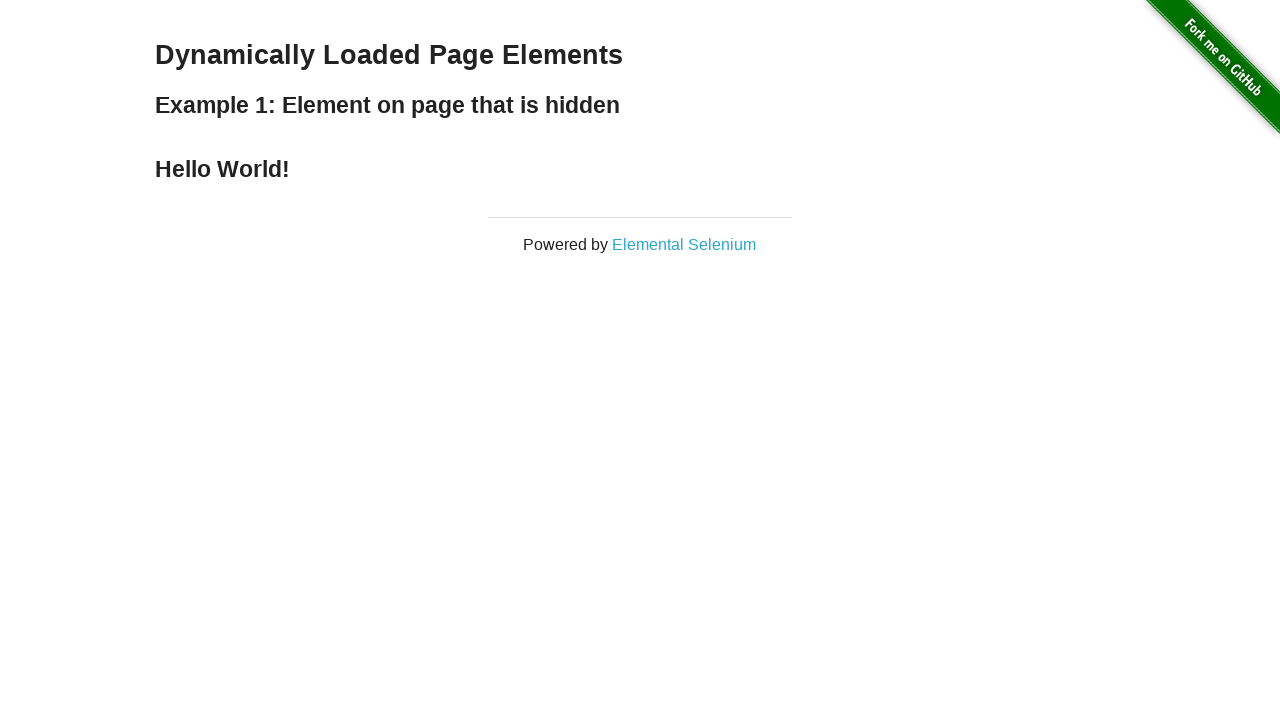

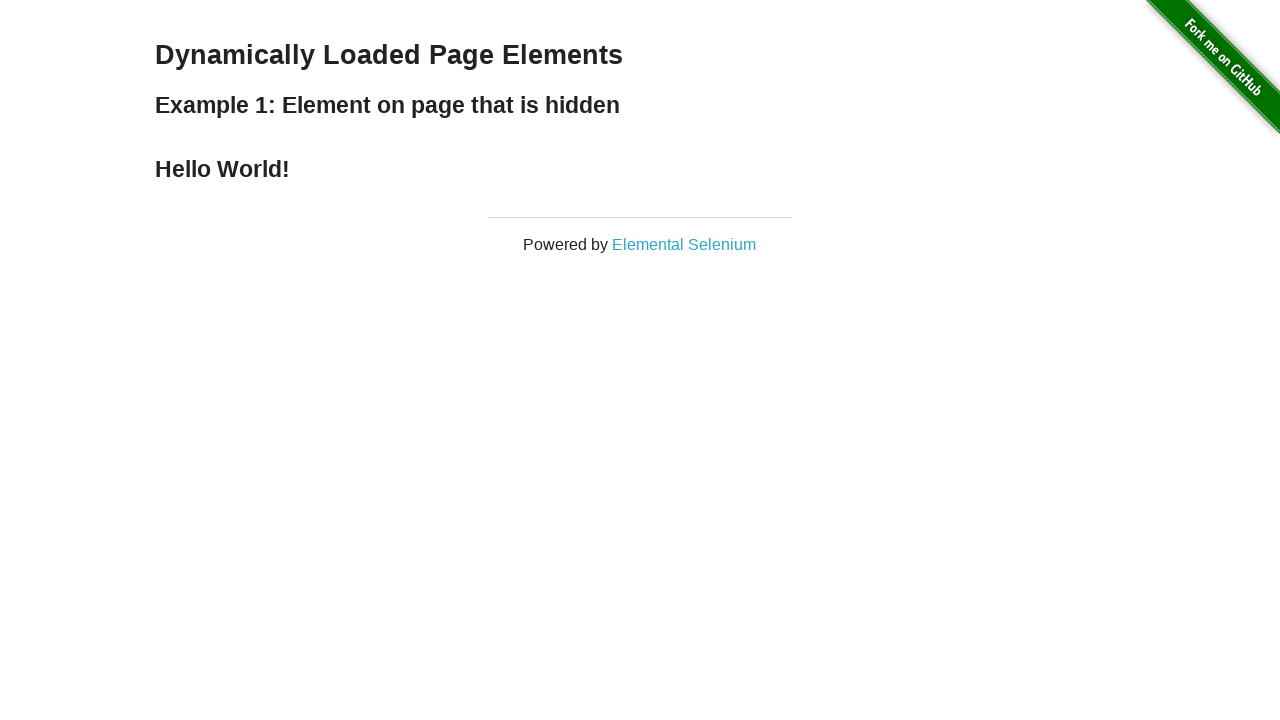